Tests Python.org search functionality by entering "pycon" in the search box and submitting the search

Starting URL: http://www.python.org

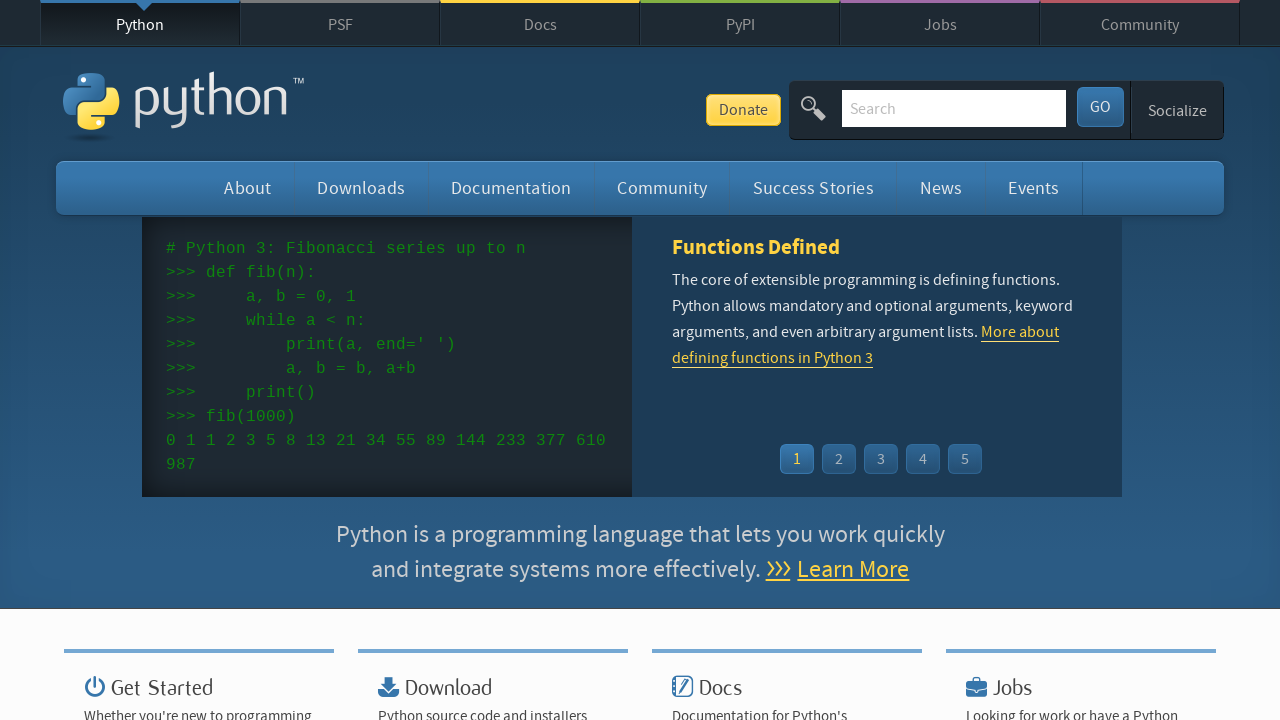

Located and cleared the search input field on input[name='q']
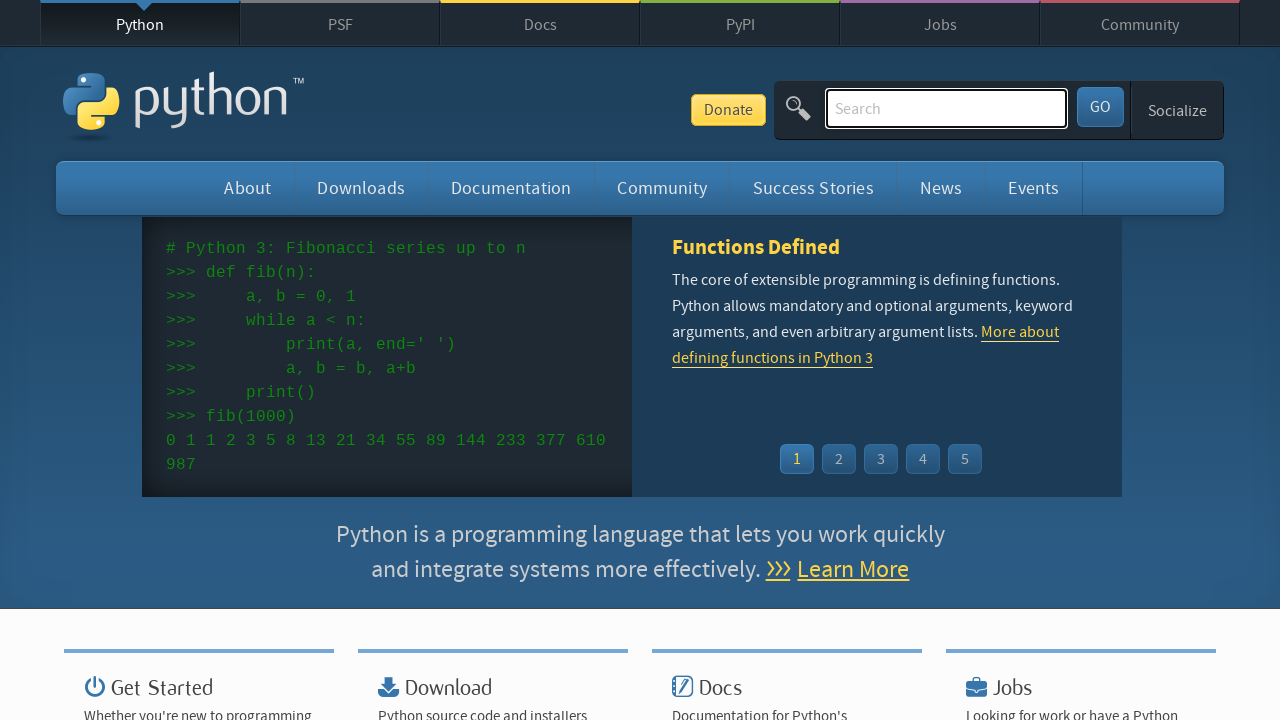

Typed 'pycon' into the search box on input[name='q']
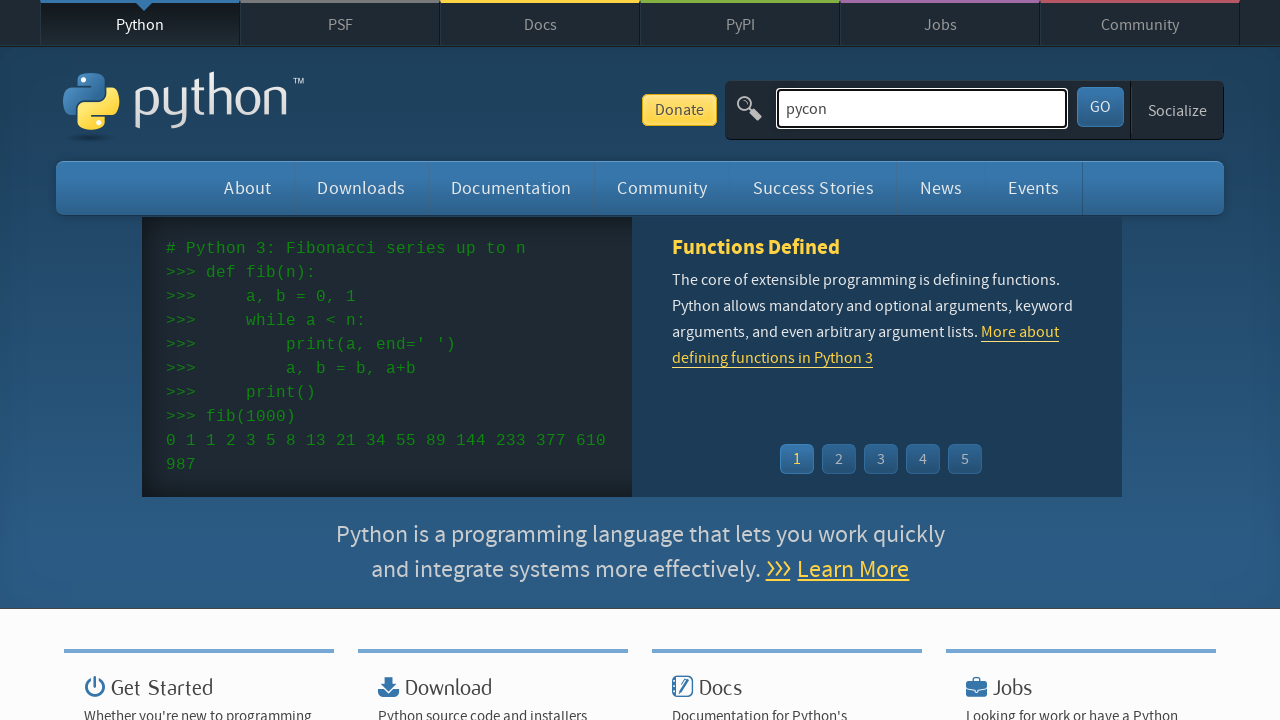

Pressed Enter to submit the search on input[name='q']
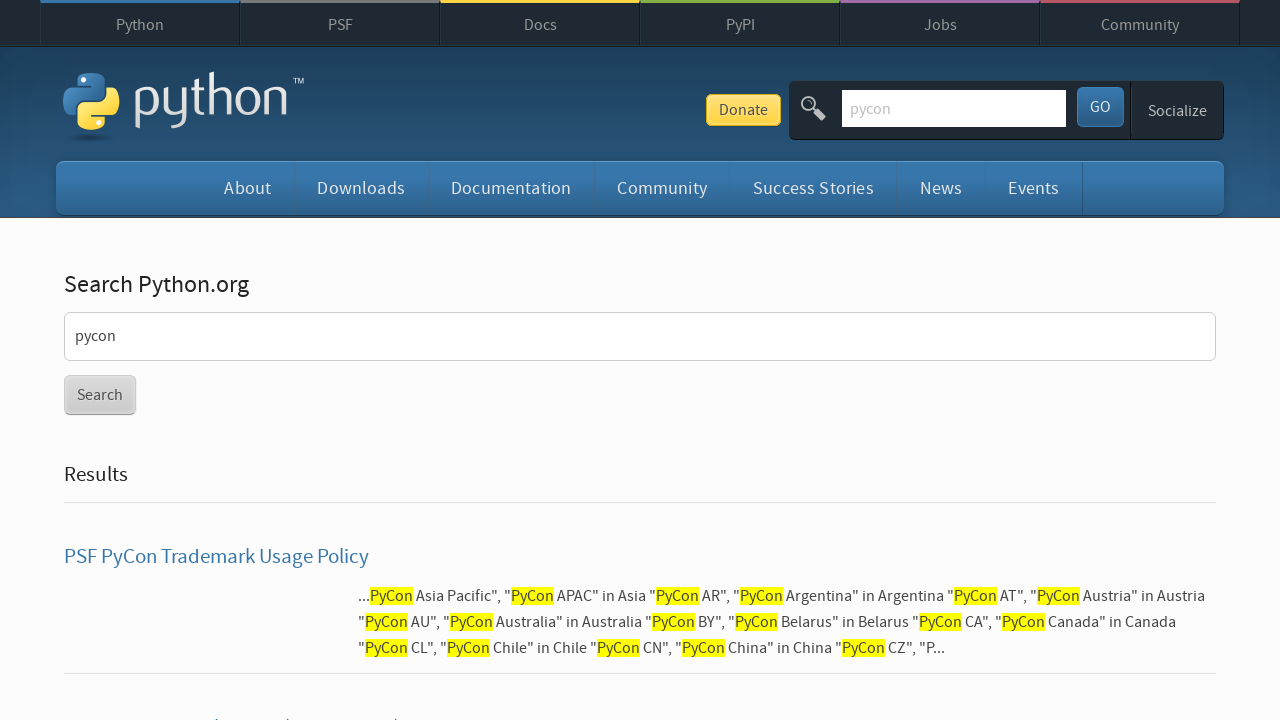

Waited for page to reach network idle state
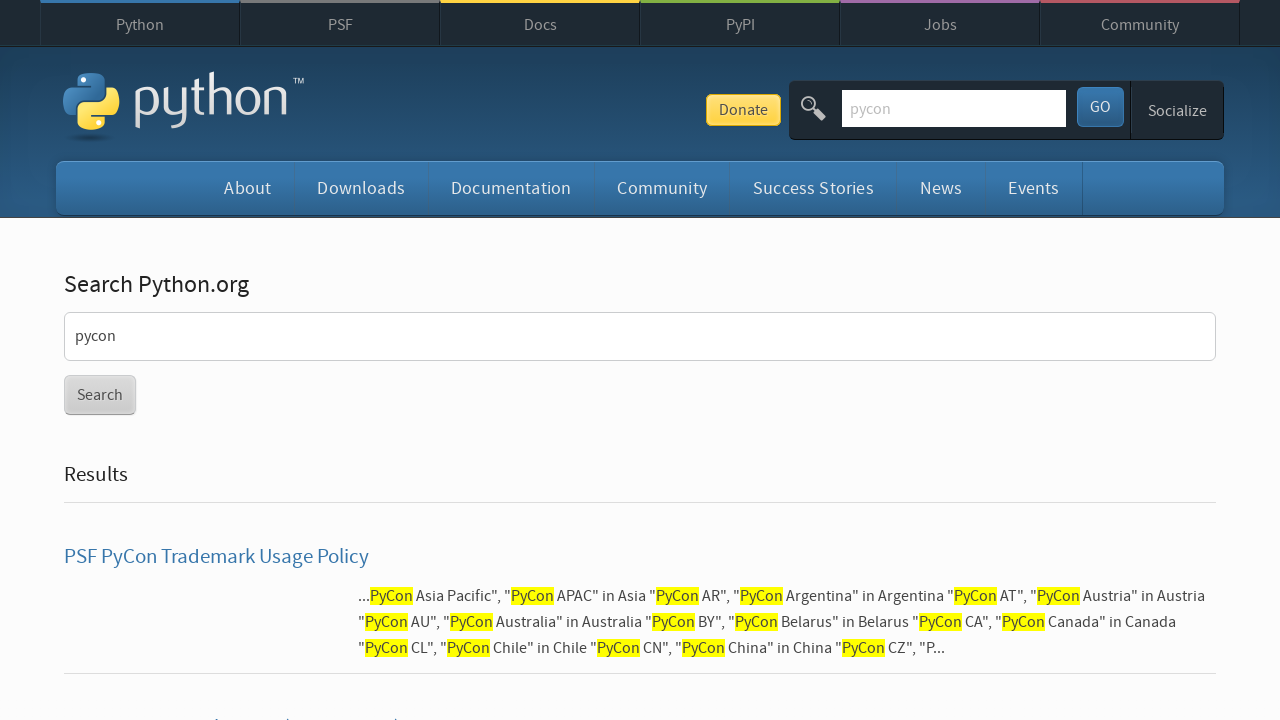

Verified that search results were found (no 'No results found' message)
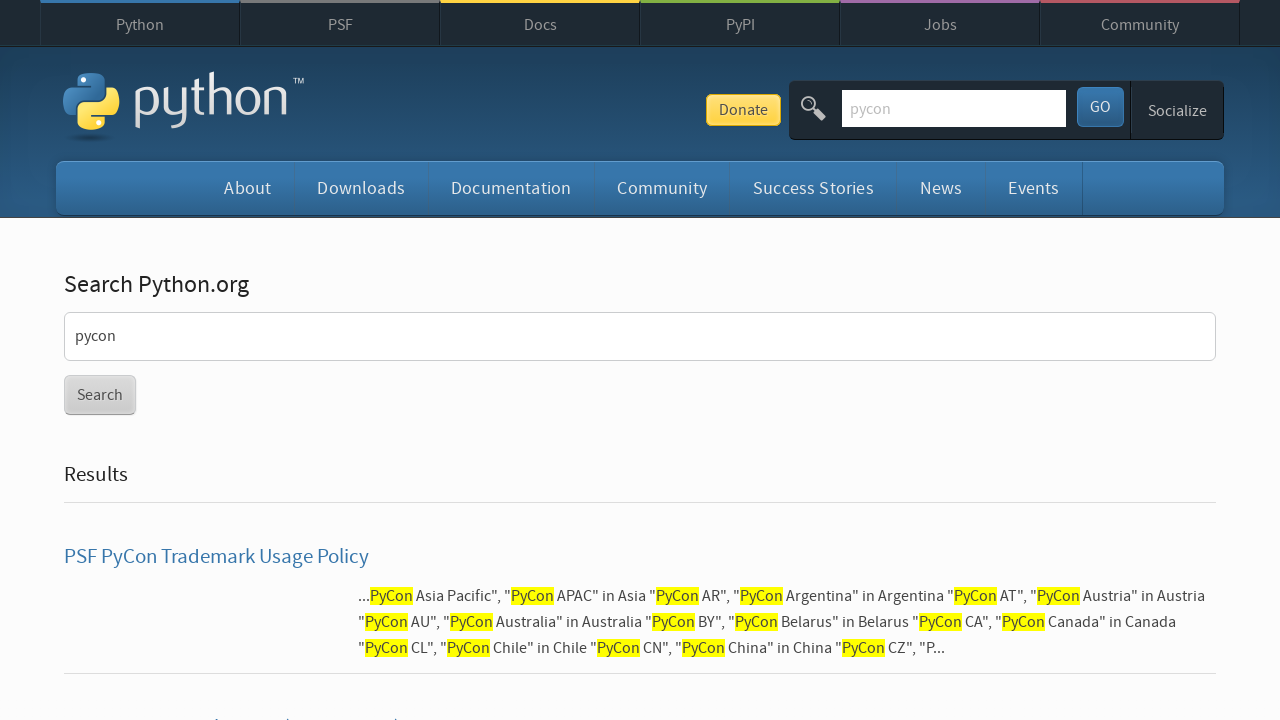

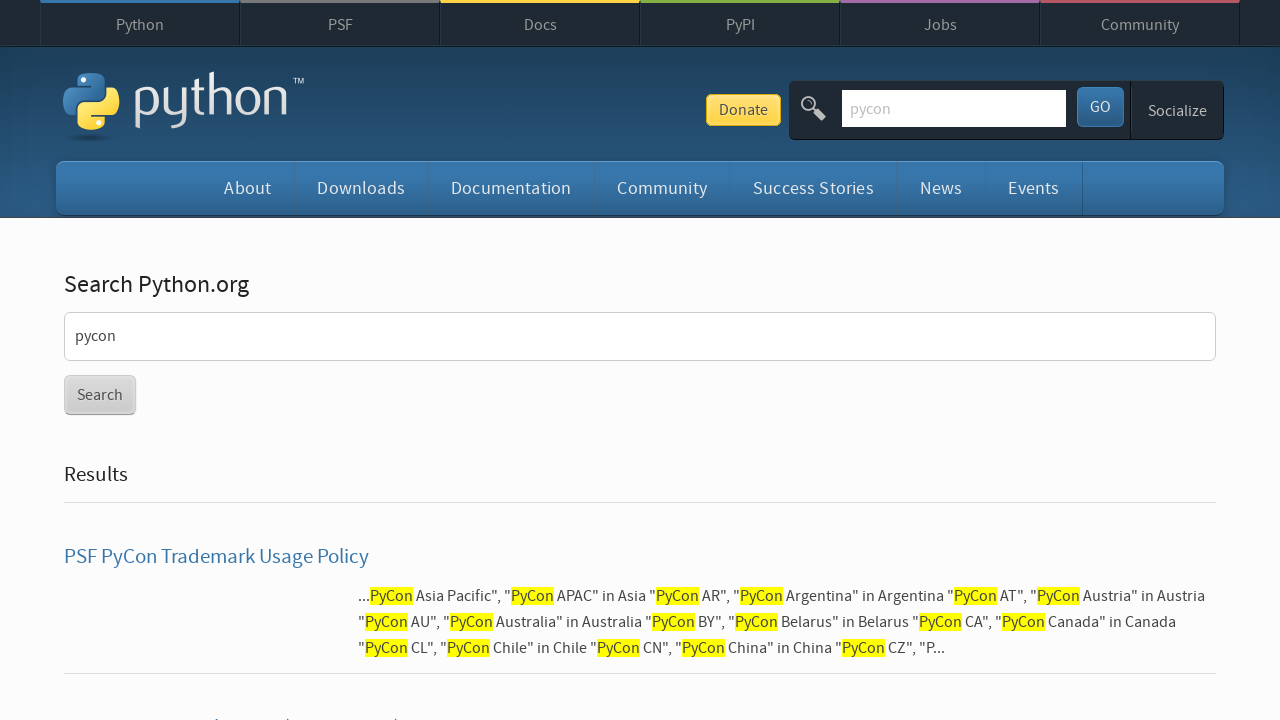